Tests an e-commerce vegetable shopping page by searching for products containing 'ca', verifying product counts, adding items to cart by clicking ADD TO CART buttons, and iterating through products to find and add Cashews specifically.

Starting URL: https://rahulshettyacademy.com/seleniumPractise/#/

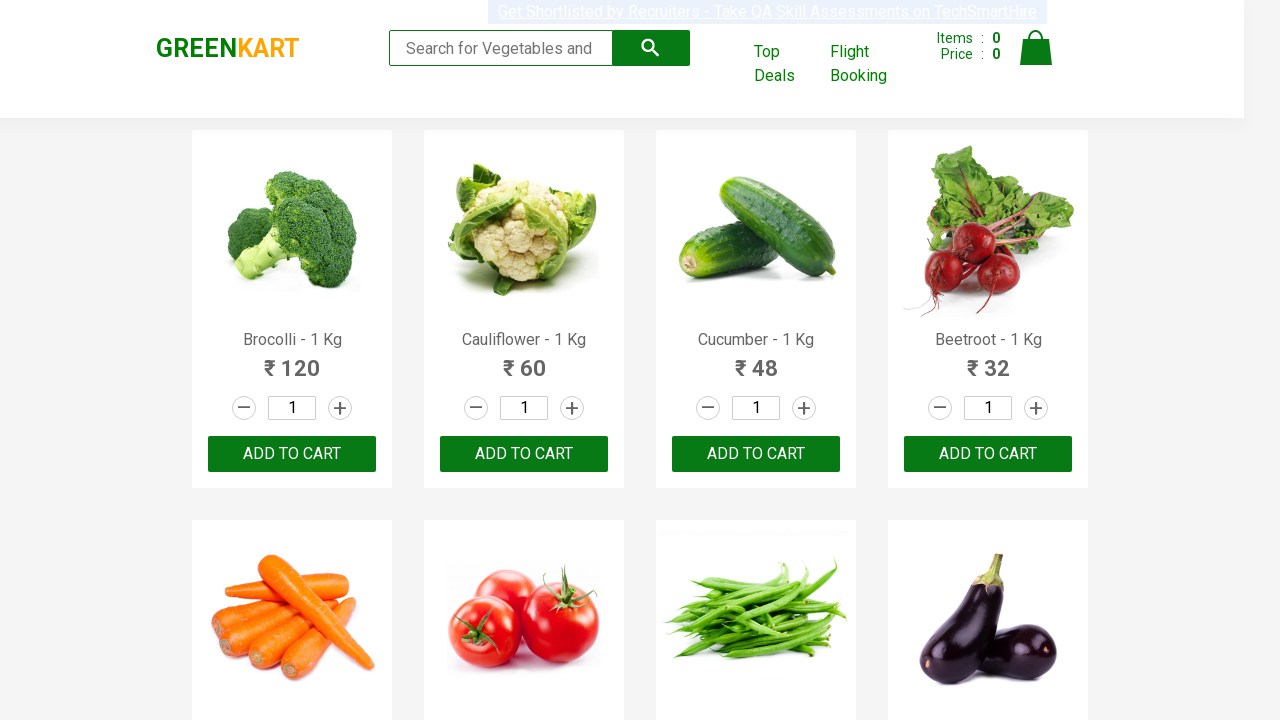

Filled search box with 'ca' to filter products on .search-keyword
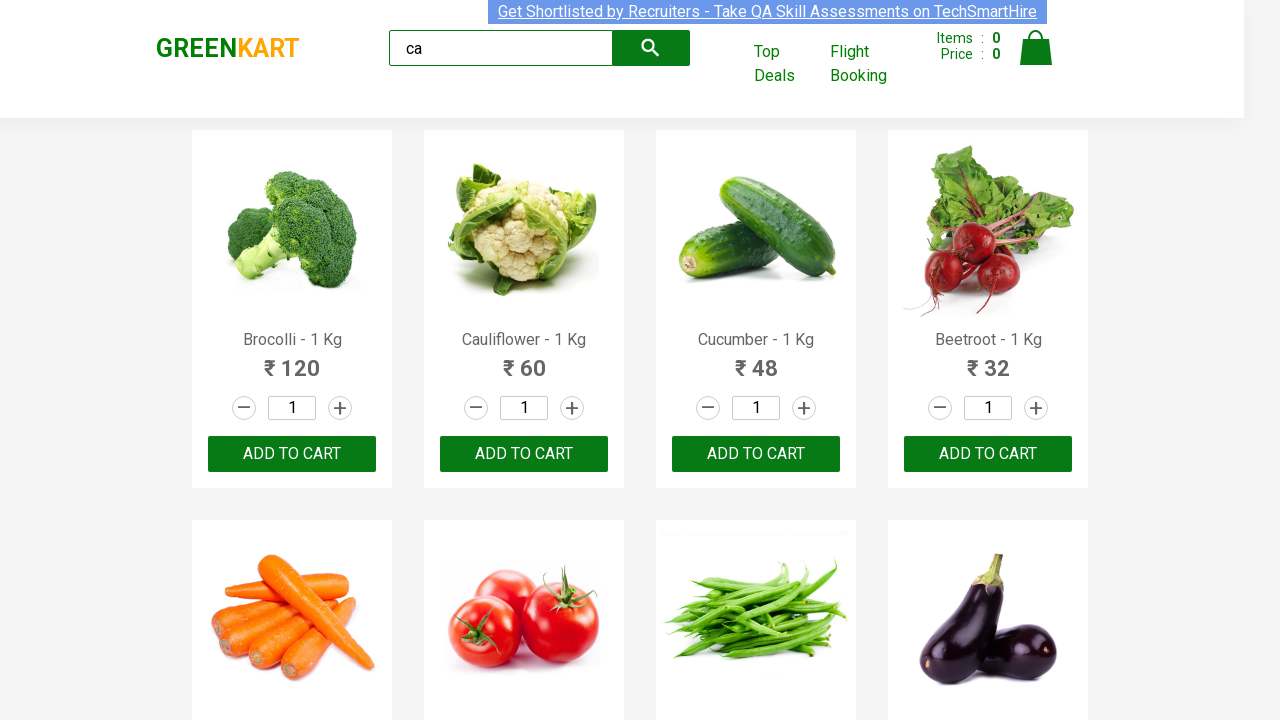

Waited for search results to load
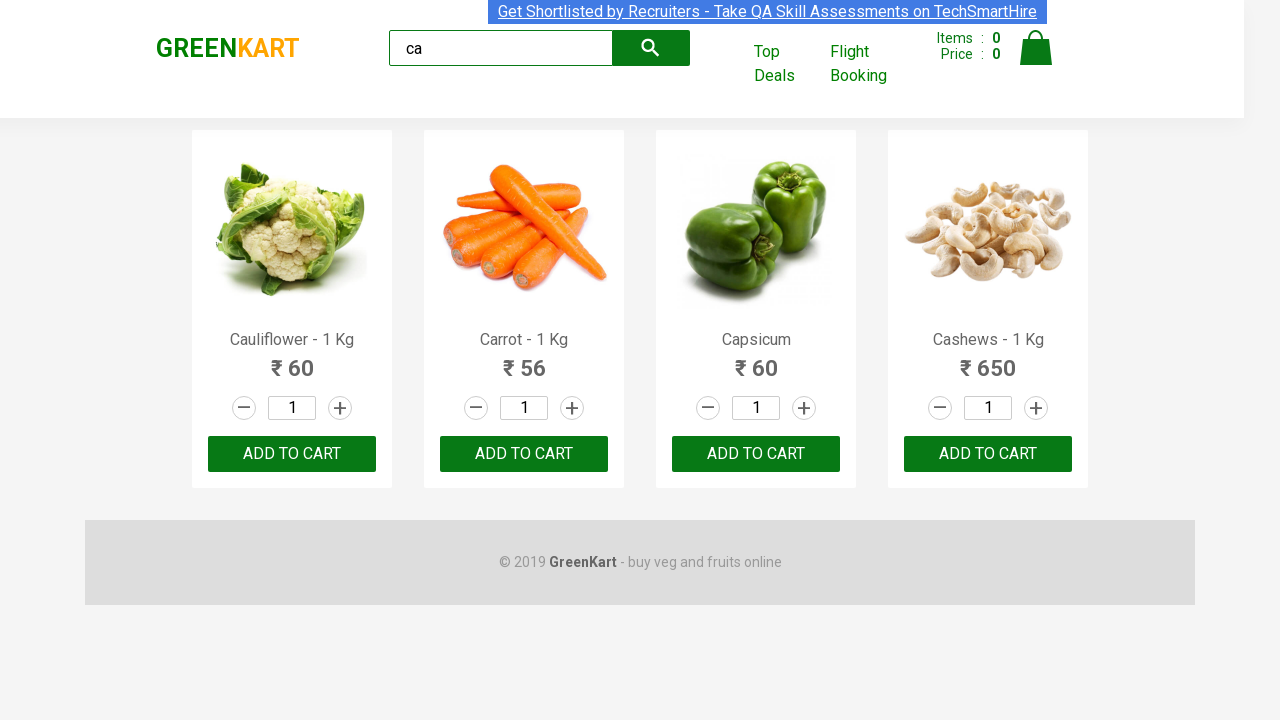

Verified product elements are displayed
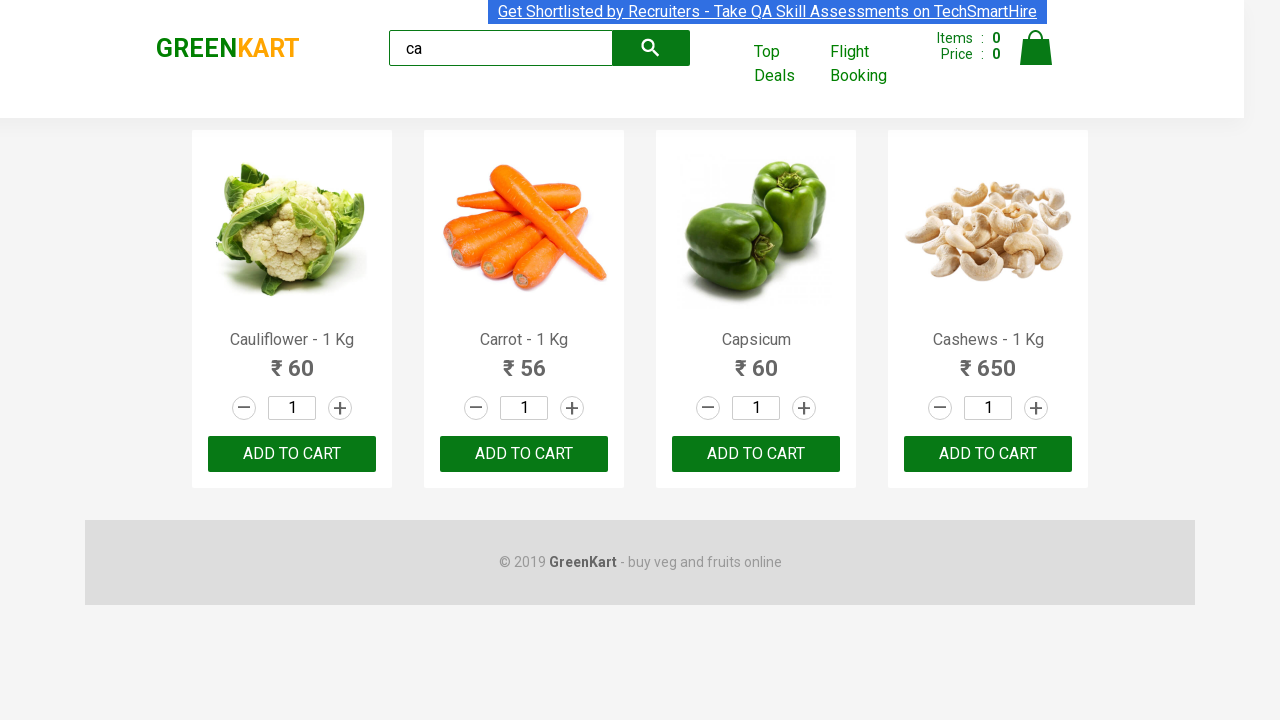

Clicked ADD TO CART button on third product at (756, 454) on .products .product >> nth=2 >> text=ADD TO CART
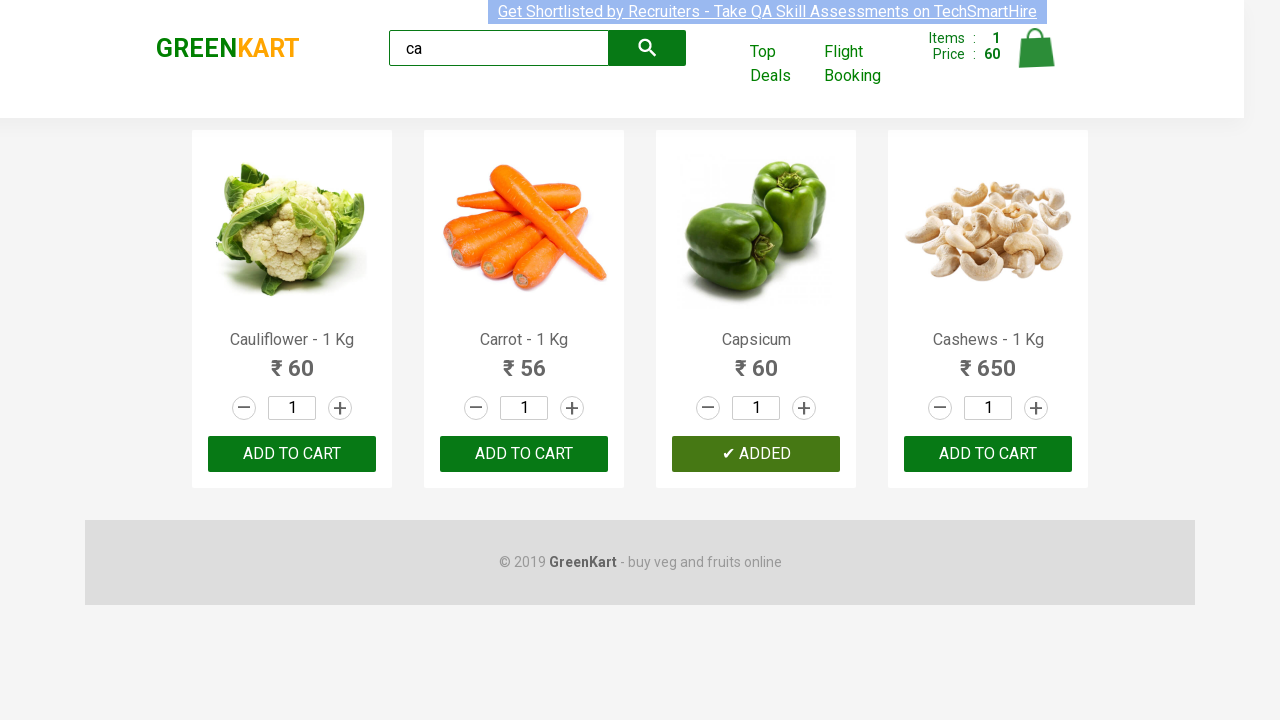

Found 4 products matching search criteria
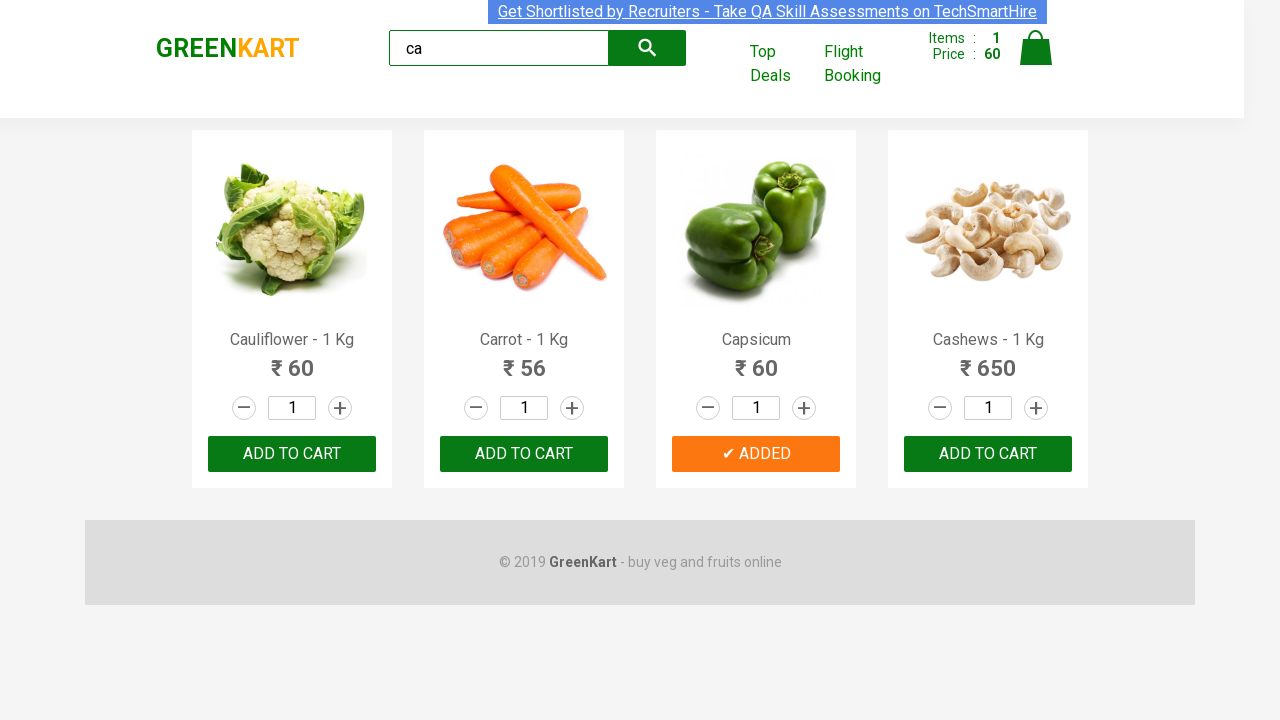

Found and clicked ADD TO CART for Cashews product at index 3 at (988, 454) on .products .product >> nth=3 >> button
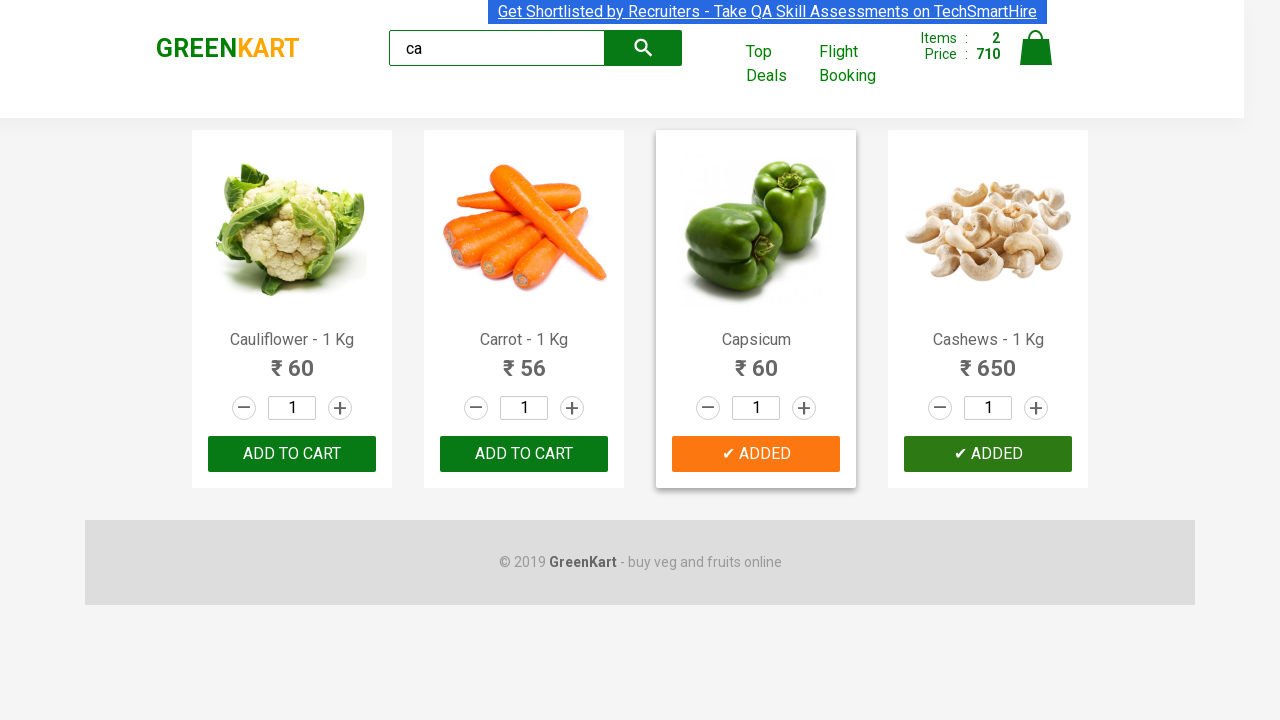

Retrieved brand text: GREENKART
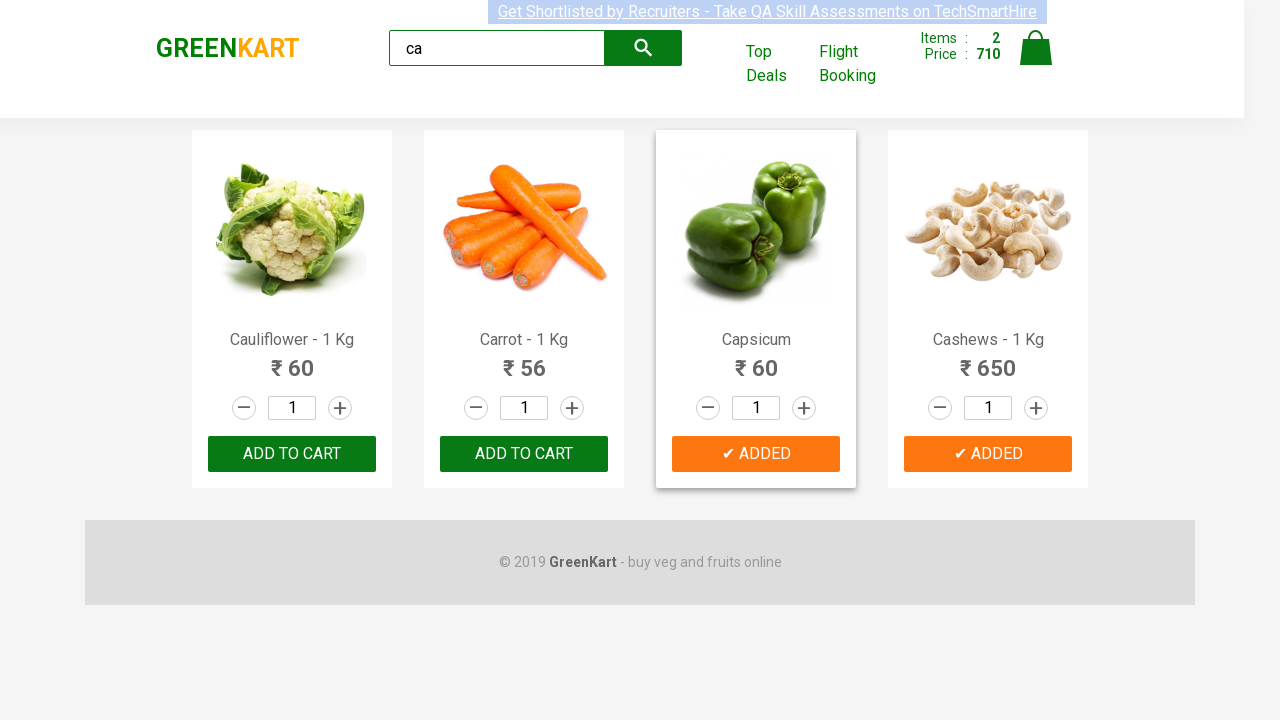

Clicked ADD TO CART button on third product again at (756, 454) on .products .product >> nth=2 >> text=ADD TO CART
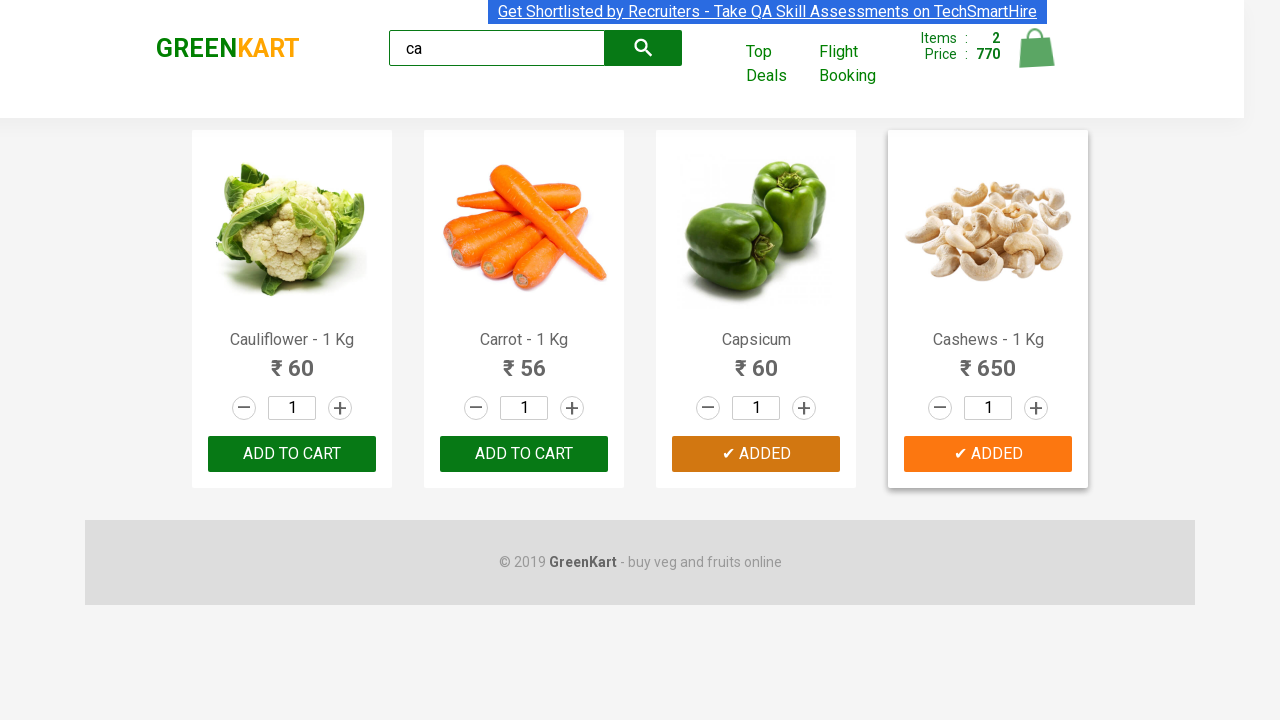

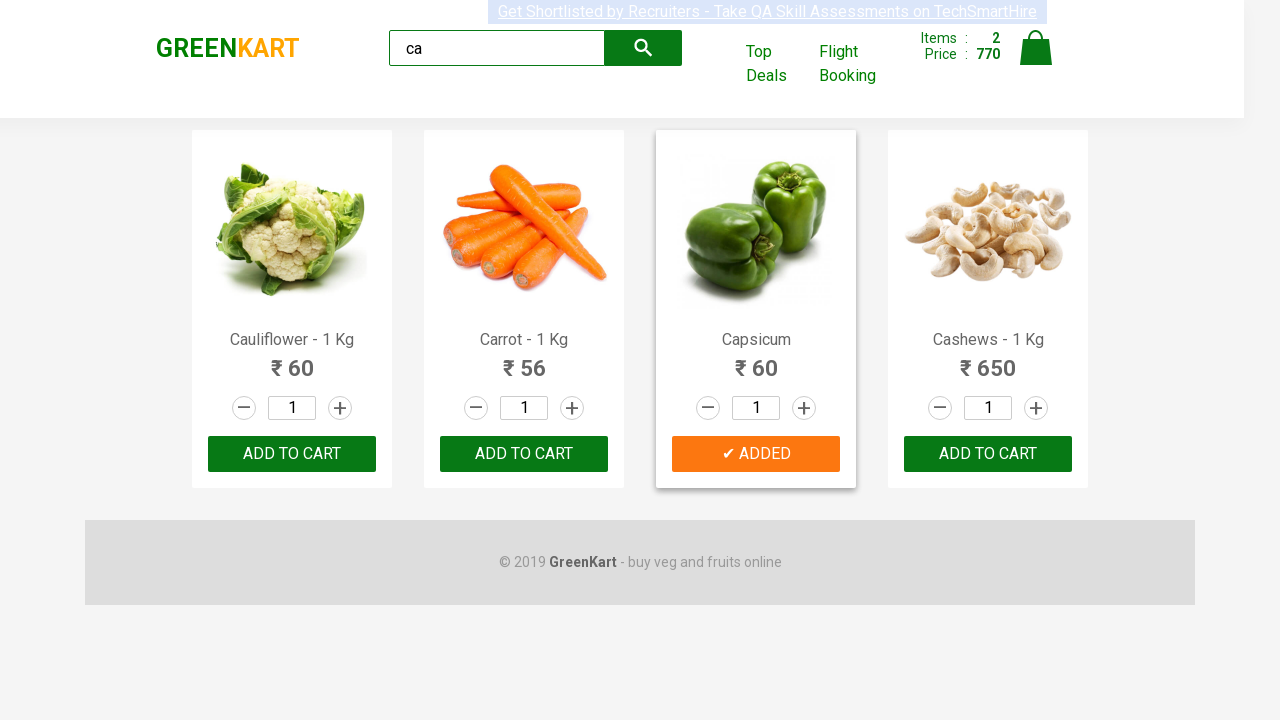